Navigates to the Steam store homepage and verifies the page loads successfully

Starting URL: https://store.steampowered.com/

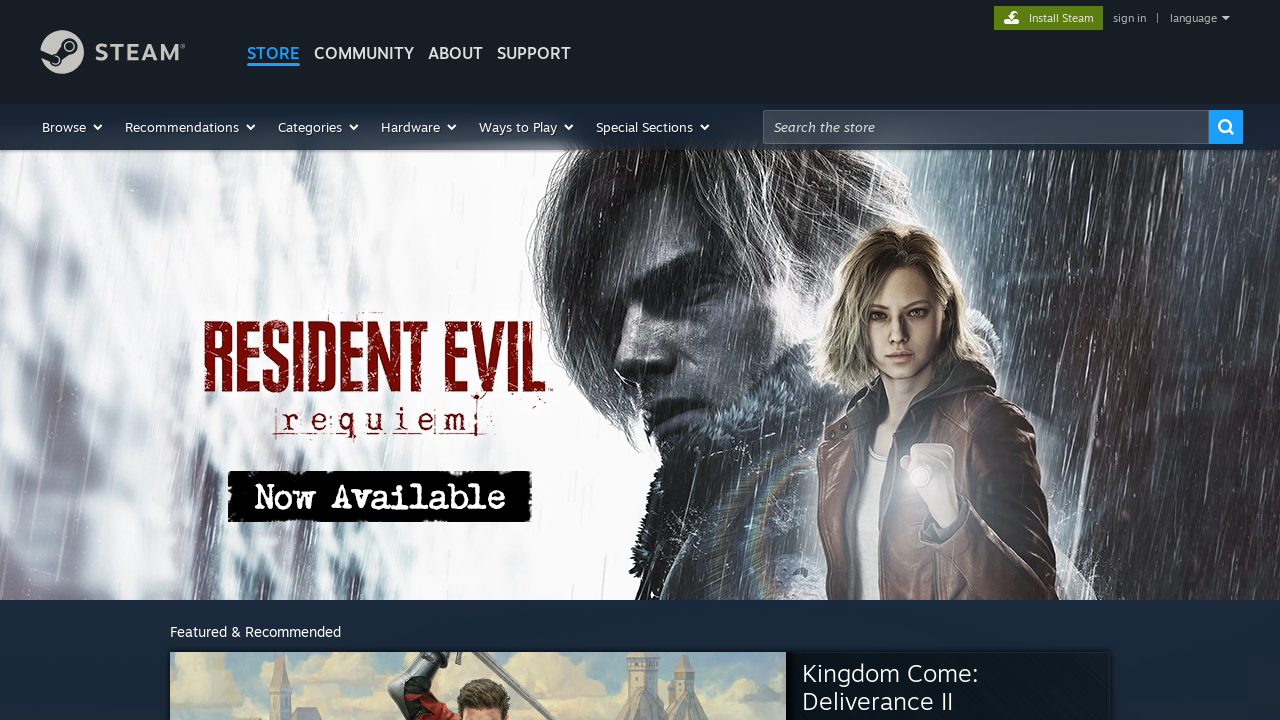

Navigated to Steam store homepage
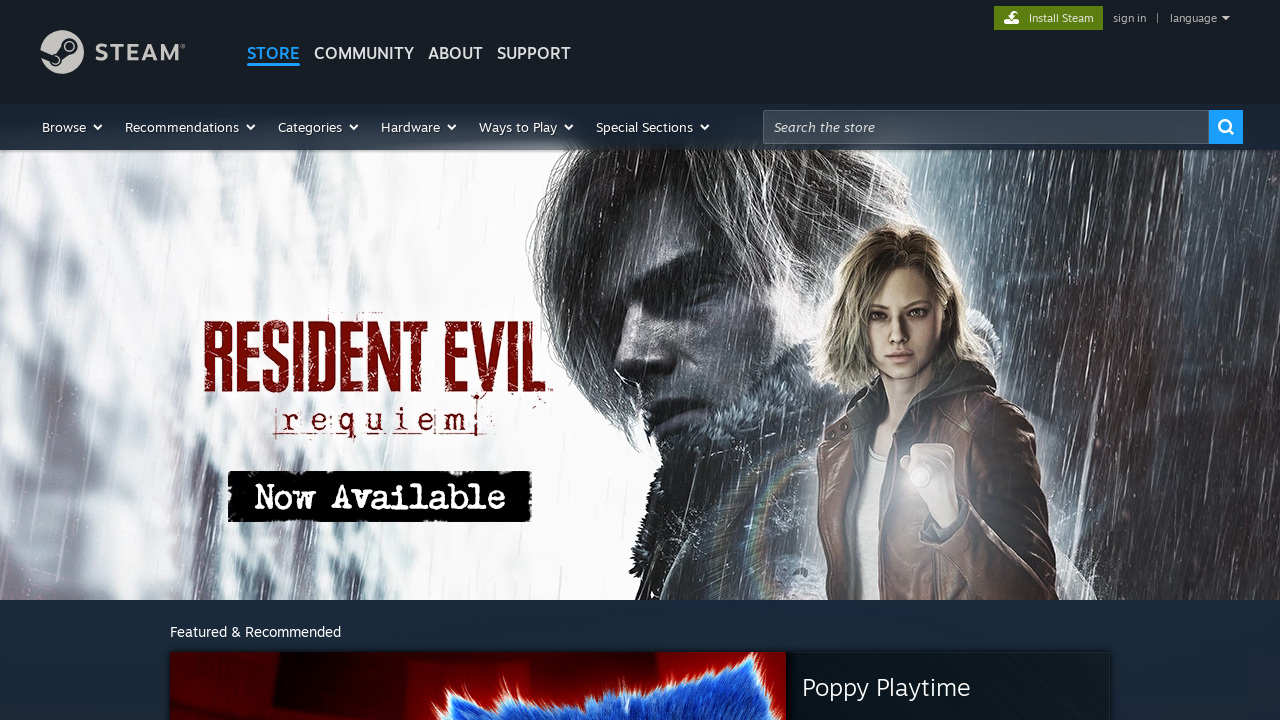

Page DOM content fully loaded
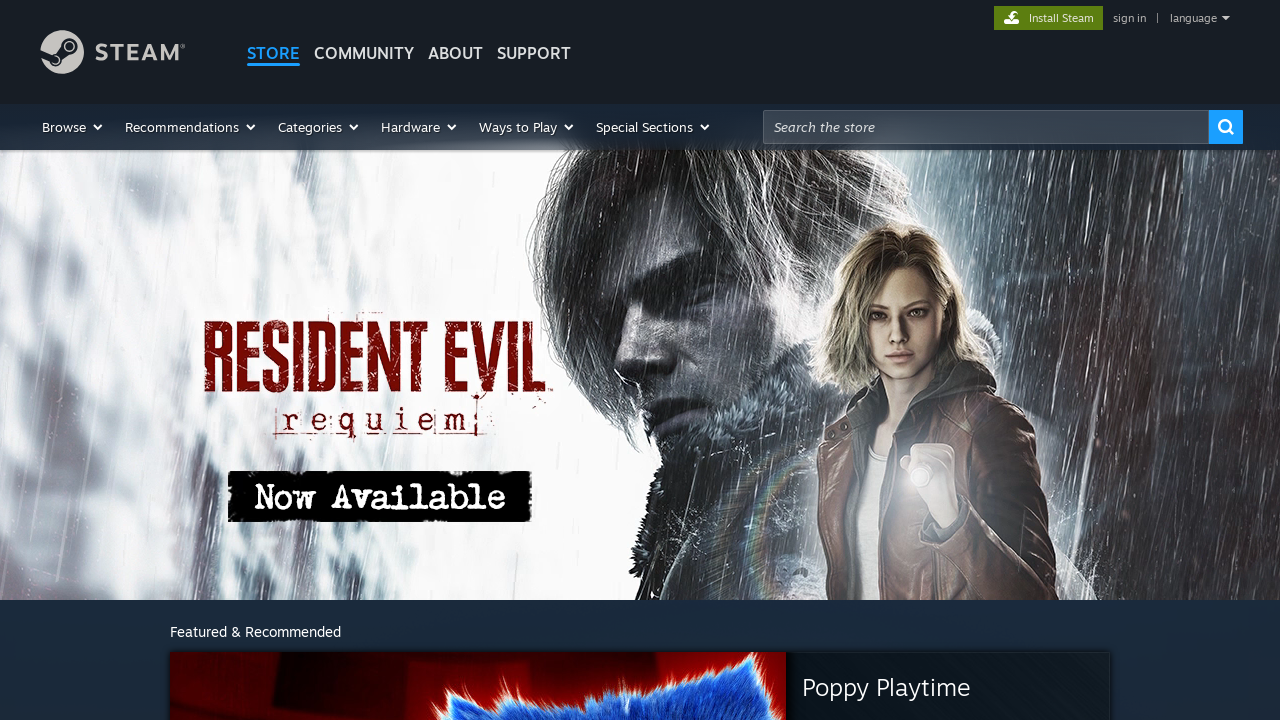

Verified page loaded at correct URL
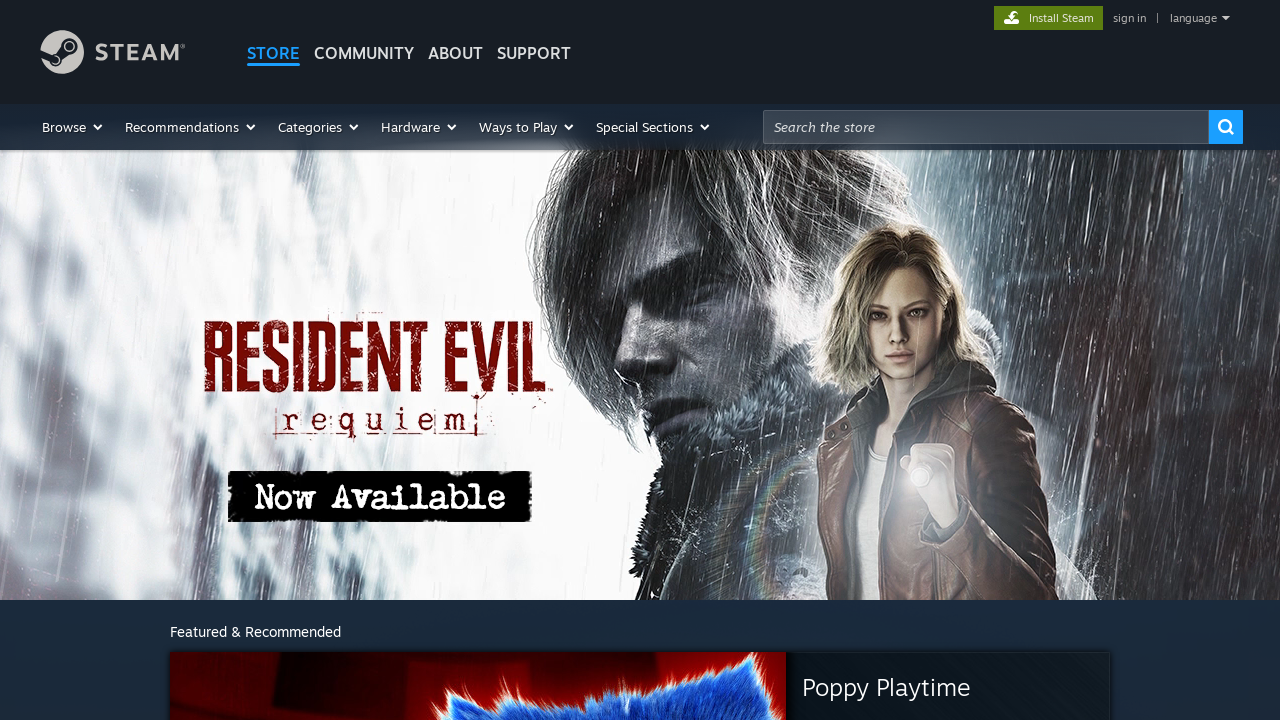

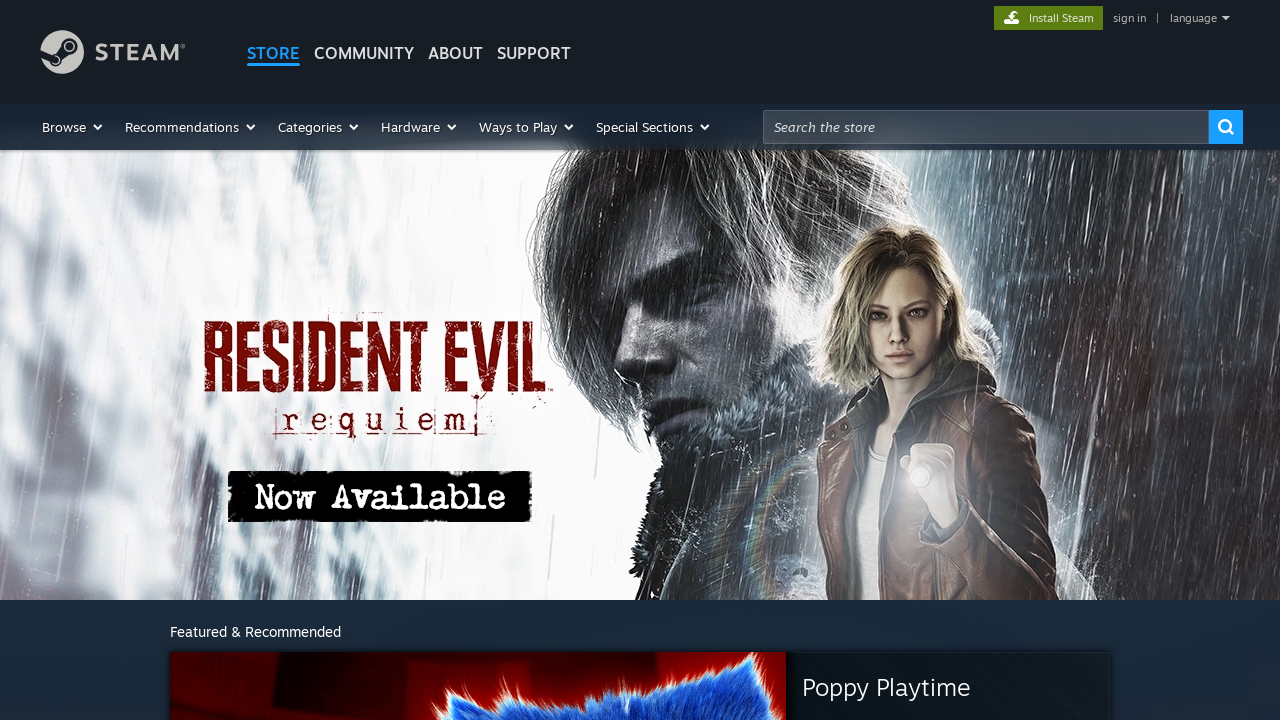